Tests checkbox handling functionality by selecting the first 3 checkboxes from a group of day-of-week checkboxes

Starting URL: https://testautomationpractice.blogspot.com/

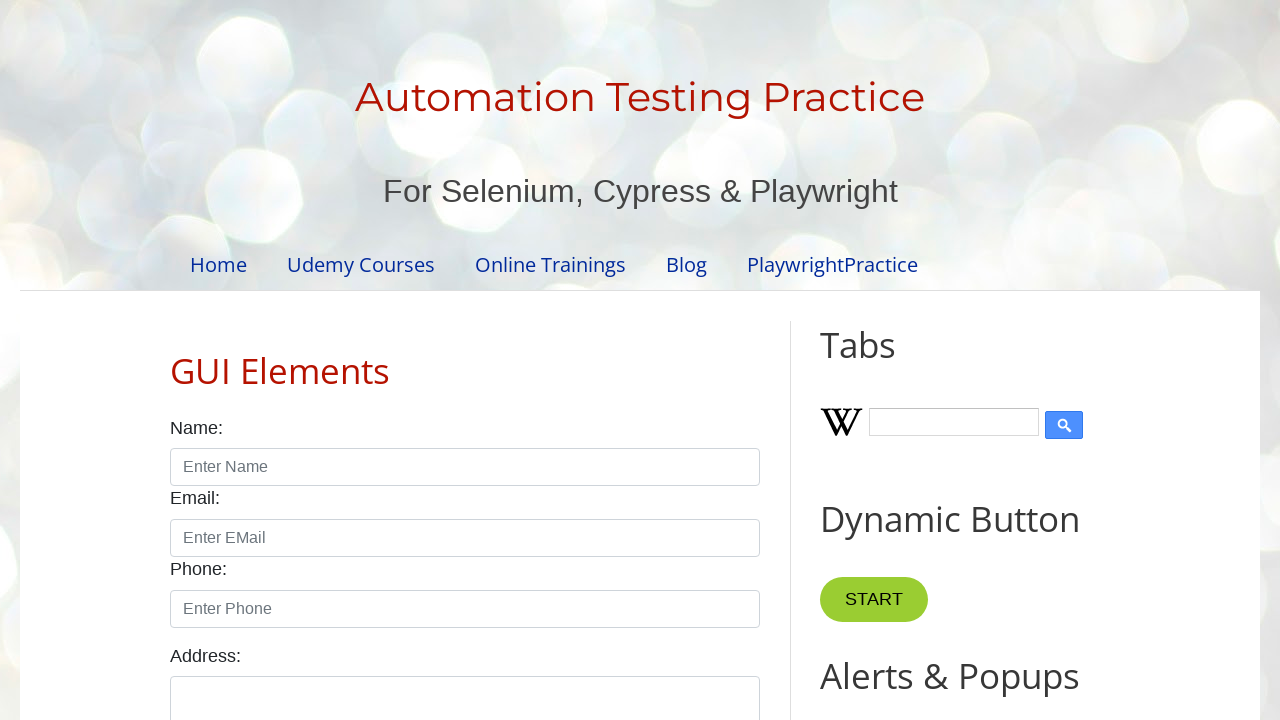

Located all day-of-week checkbox elements
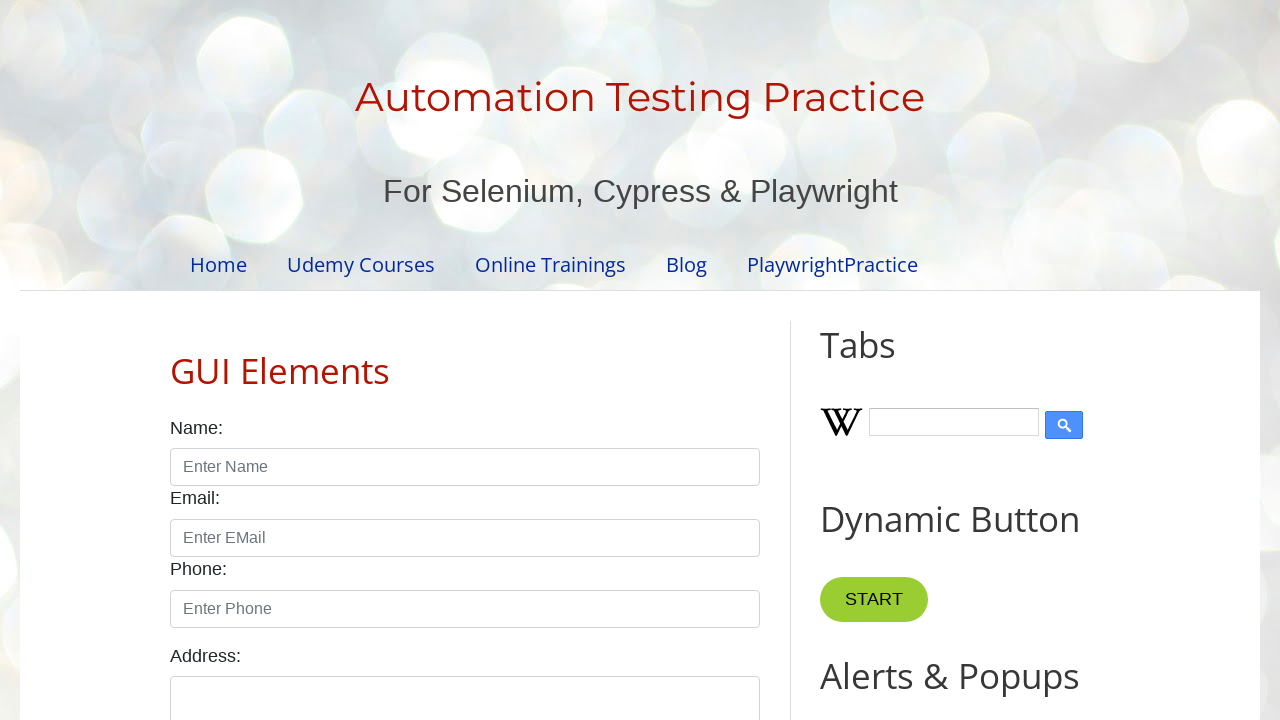

Clicked checkbox 1 of the first 3 day-of-week checkboxes at (210, 360) on xpath=//*[@class='form-group']//label[@for='days']//following-sibling::*[contain
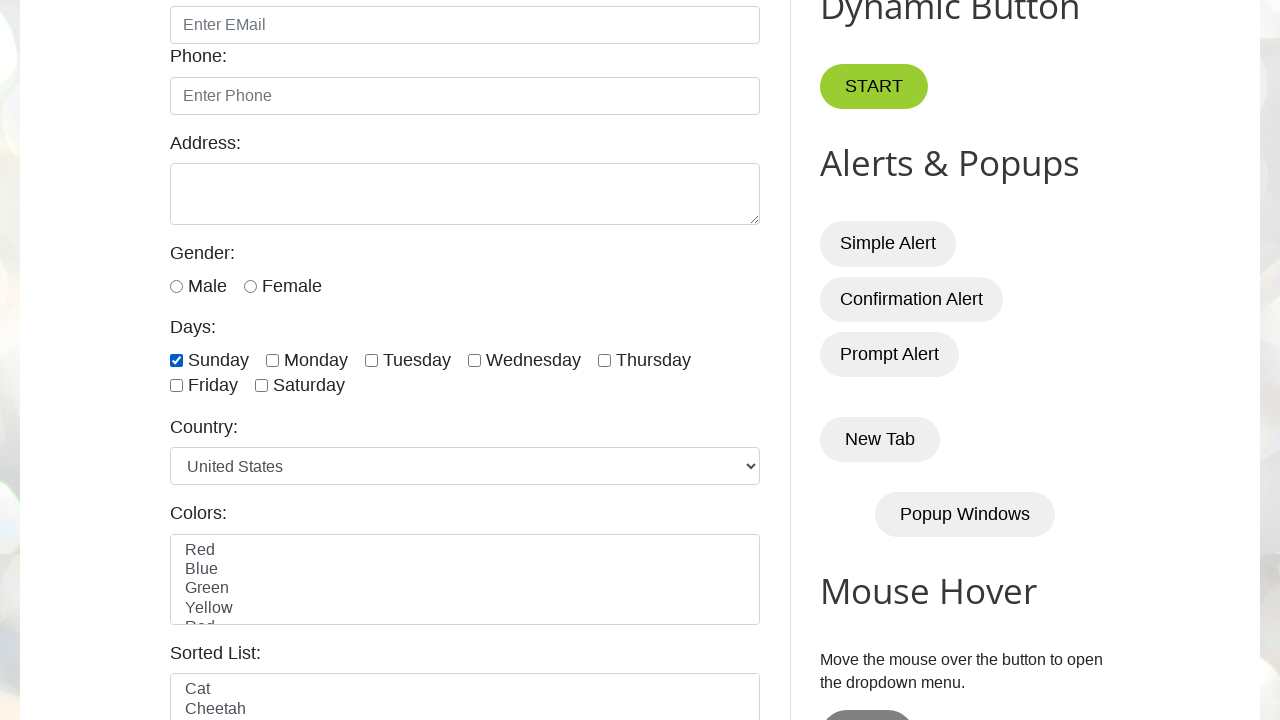

Clicked checkbox 2 of the first 3 day-of-week checkboxes at (307, 360) on xpath=//*[@class='form-group']//label[@for='days']//following-sibling::*[contain
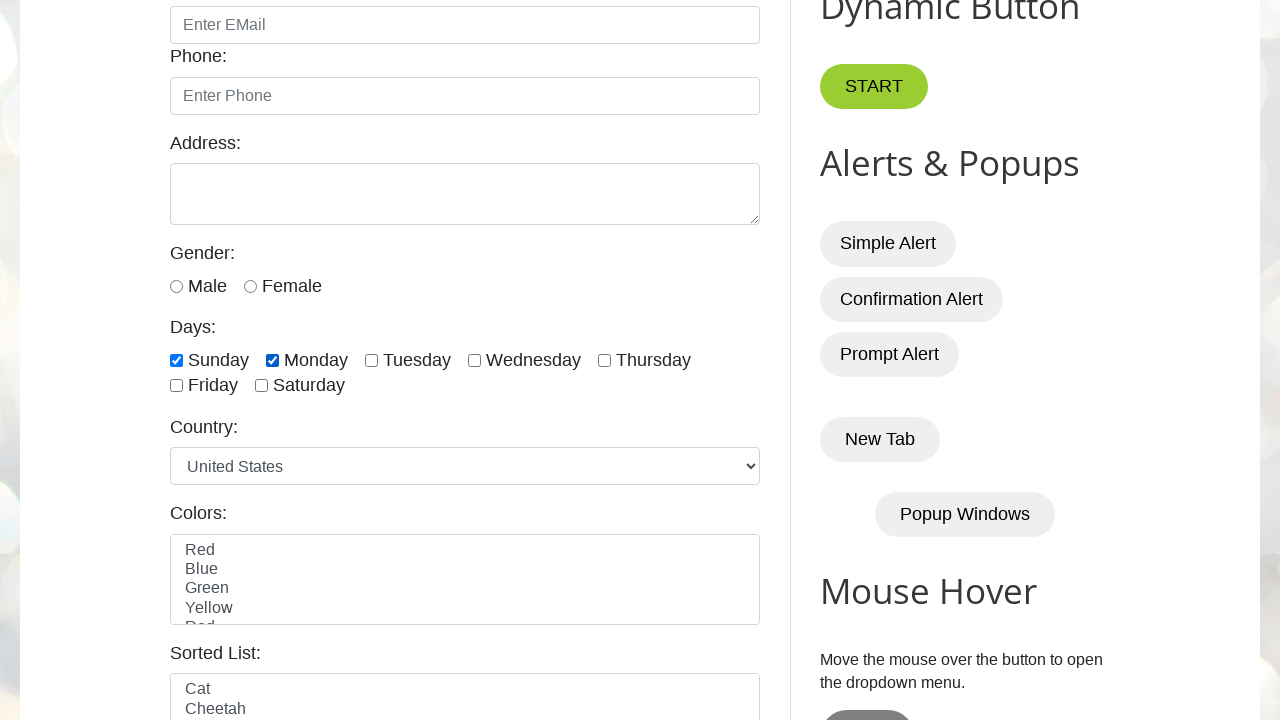

Clicked checkbox 3 of the first 3 day-of-week checkboxes at (408, 360) on xpath=//*[@class='form-group']//label[@for='days']//following-sibling::*[contain
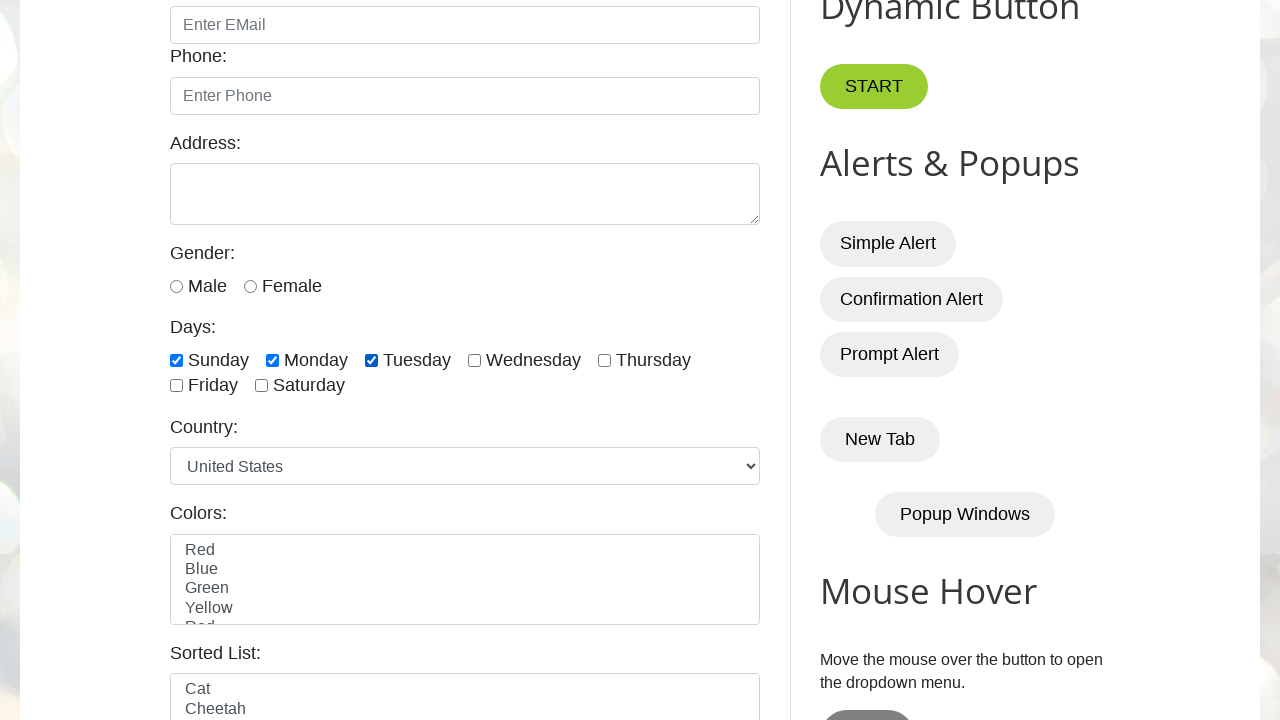

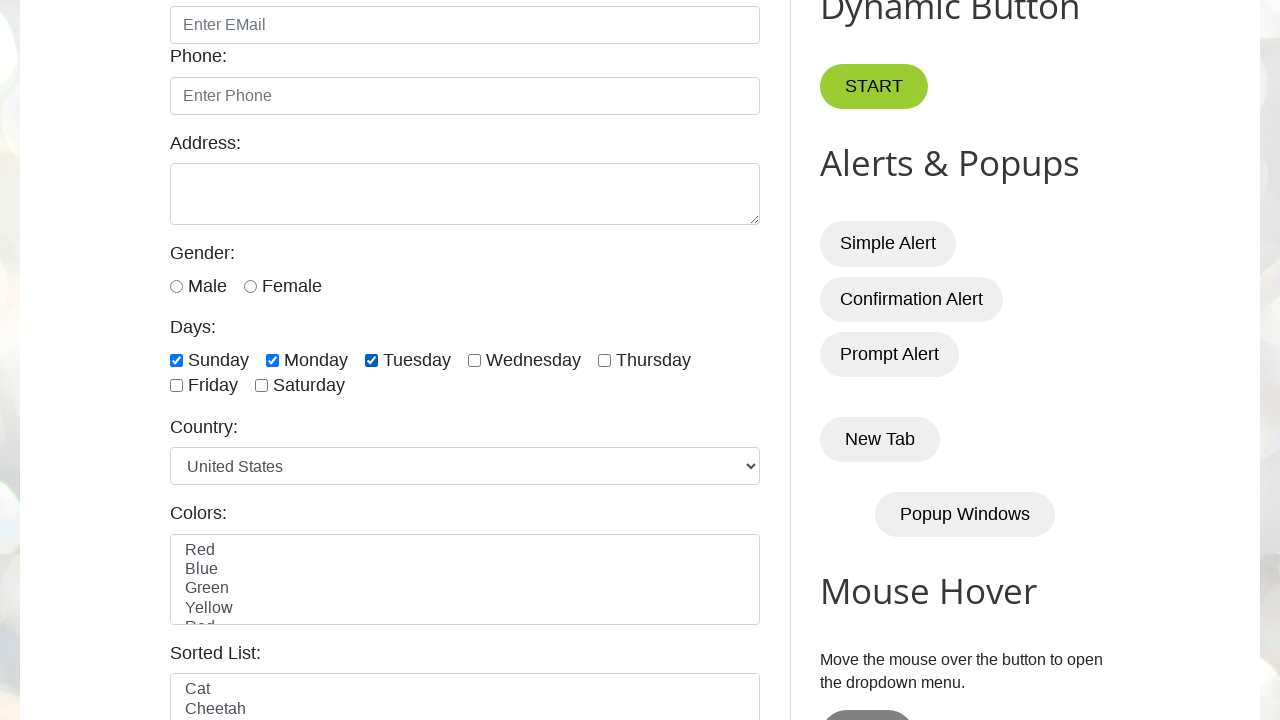